Tests that clicking the Email column header sorts the text values in ascending order

Starting URL: http://the-internet.herokuapp.com/tables

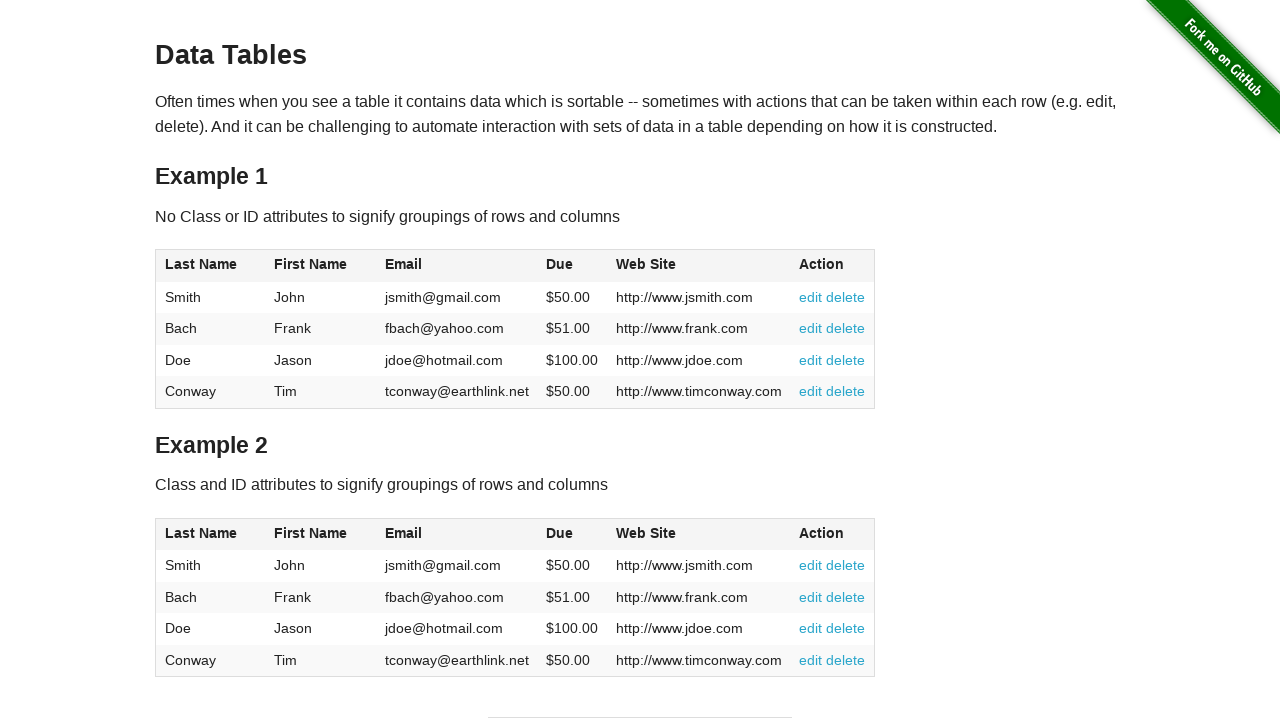

Clicked Email column header to sort ascending at (457, 266) on #table1 thead tr th:nth-of-type(3)
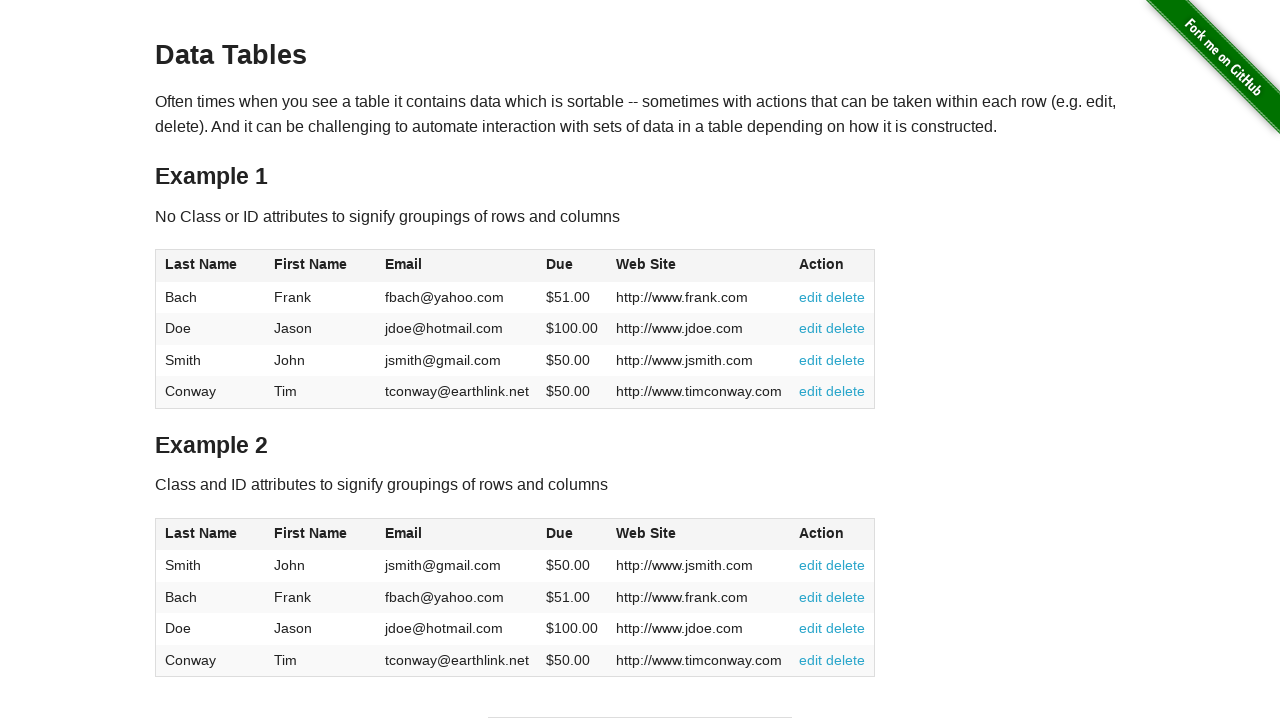

Email column cells loaded after sorting
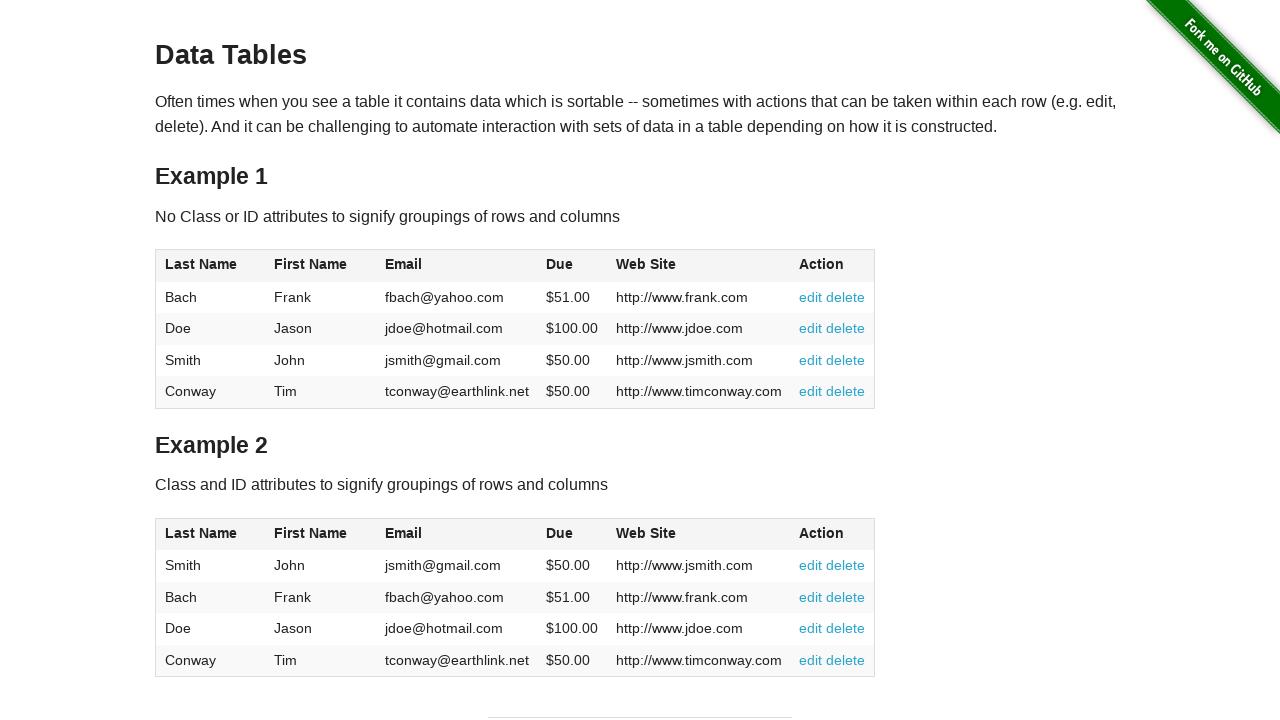

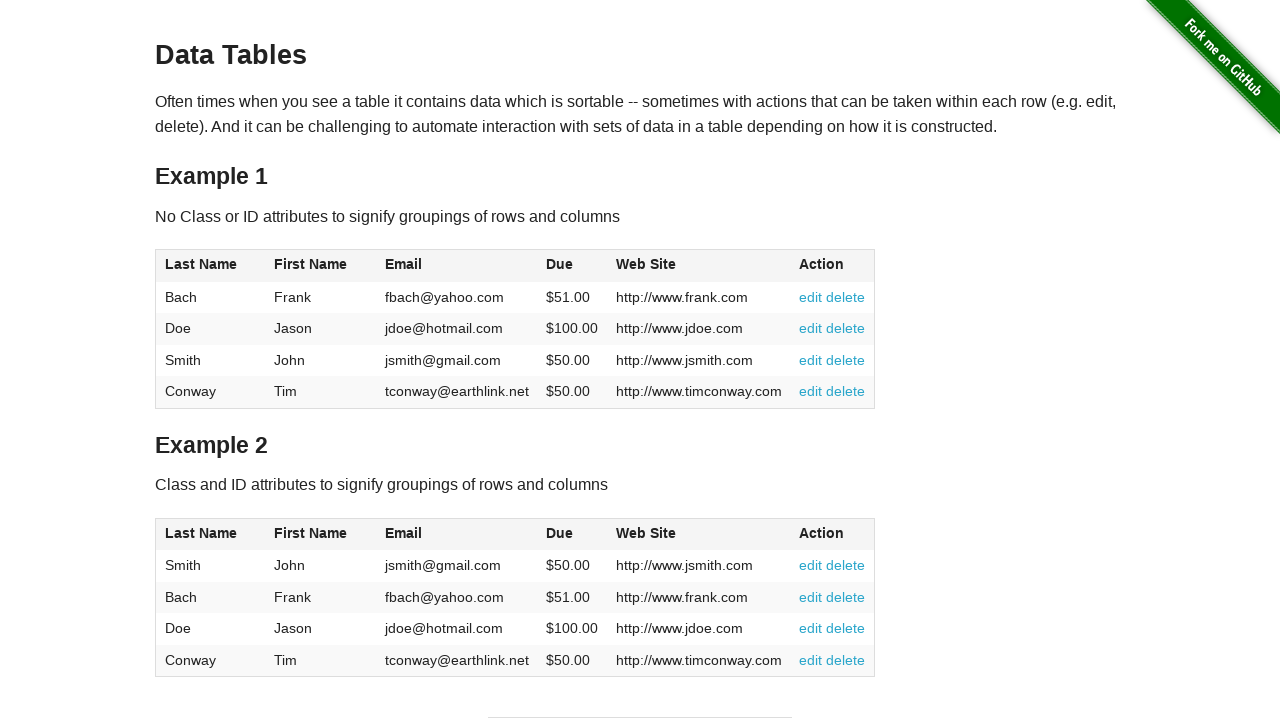